Tests JavaScript alert handling by clicking a button that triggers an alert, then accepting it.

Starting URL: http://the-internet.herokuapp.com/javascript_alerts

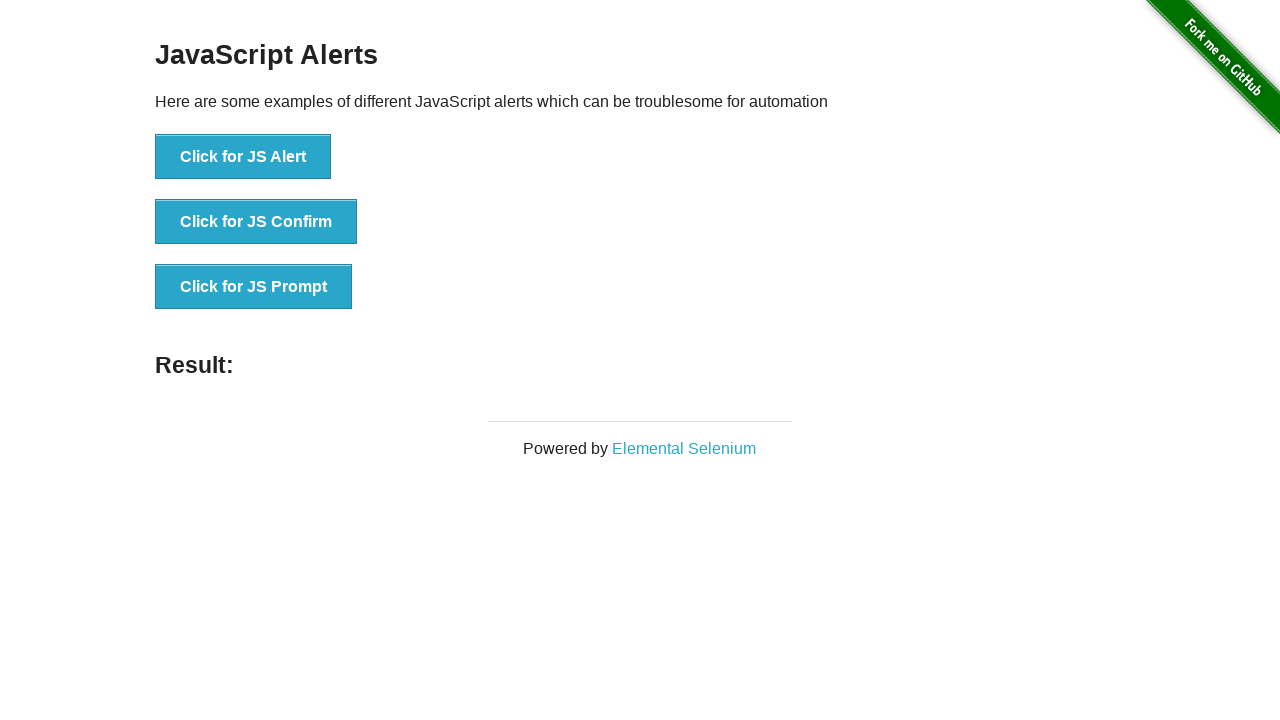

Clicked button to trigger JavaScript alert at (243, 157) on xpath=//button[contains(text(),'Click for JS Alert')]
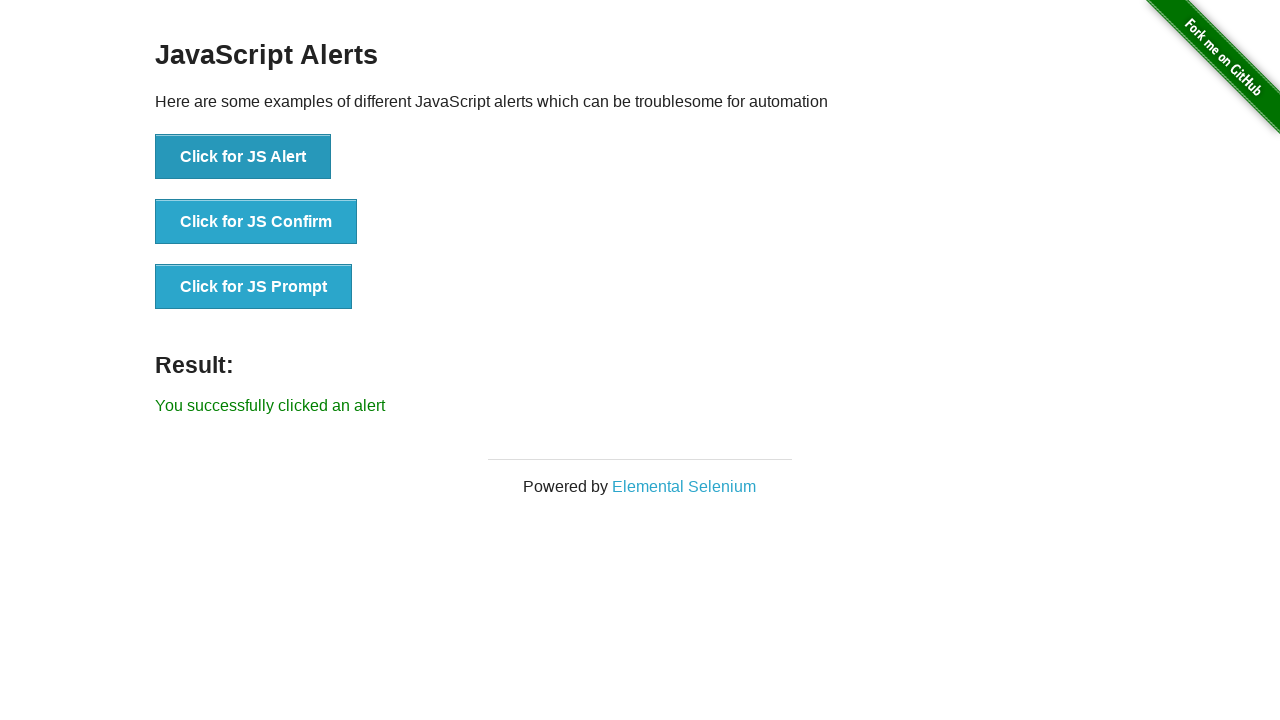

Set up dialog handler to accept alerts
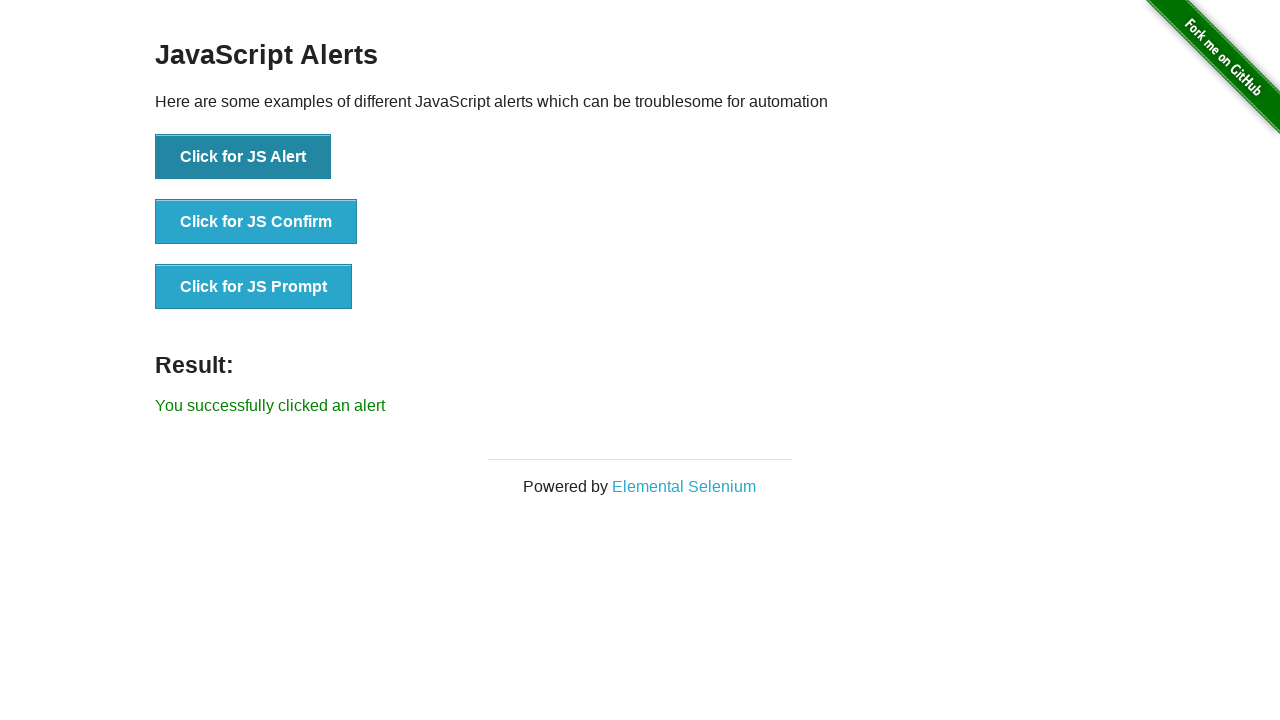

Alert was accepted and result message appeared
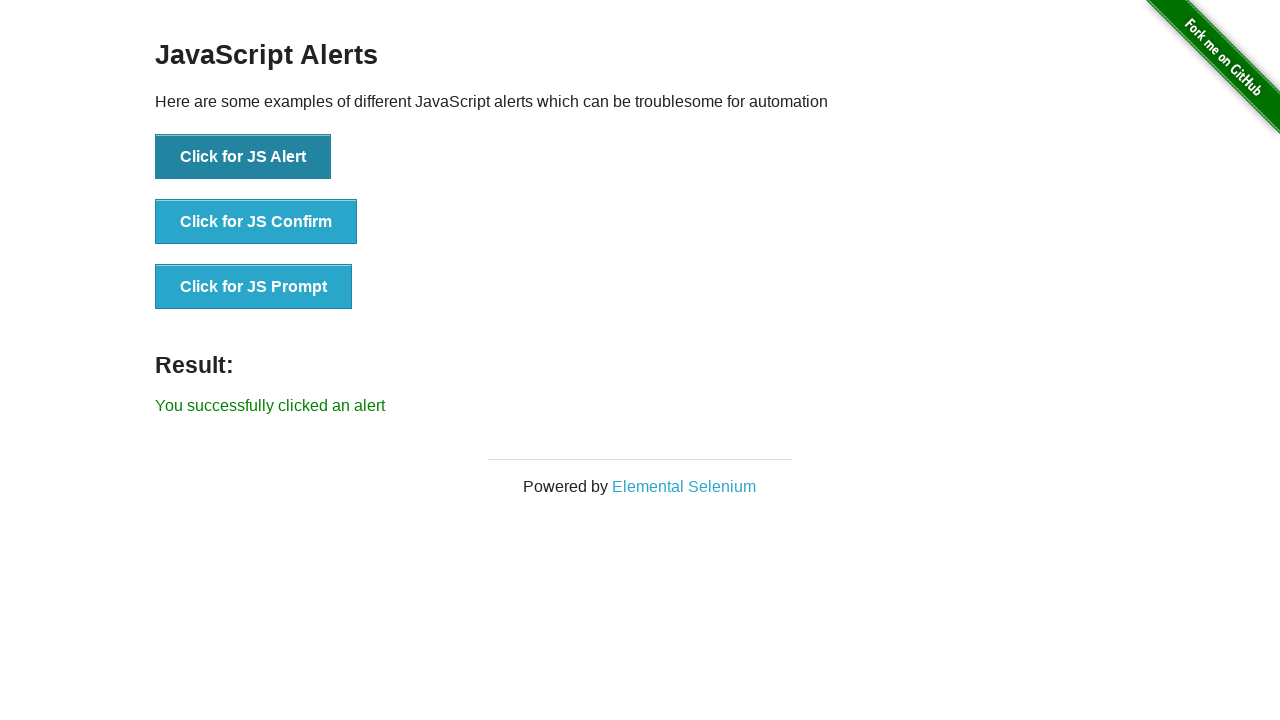

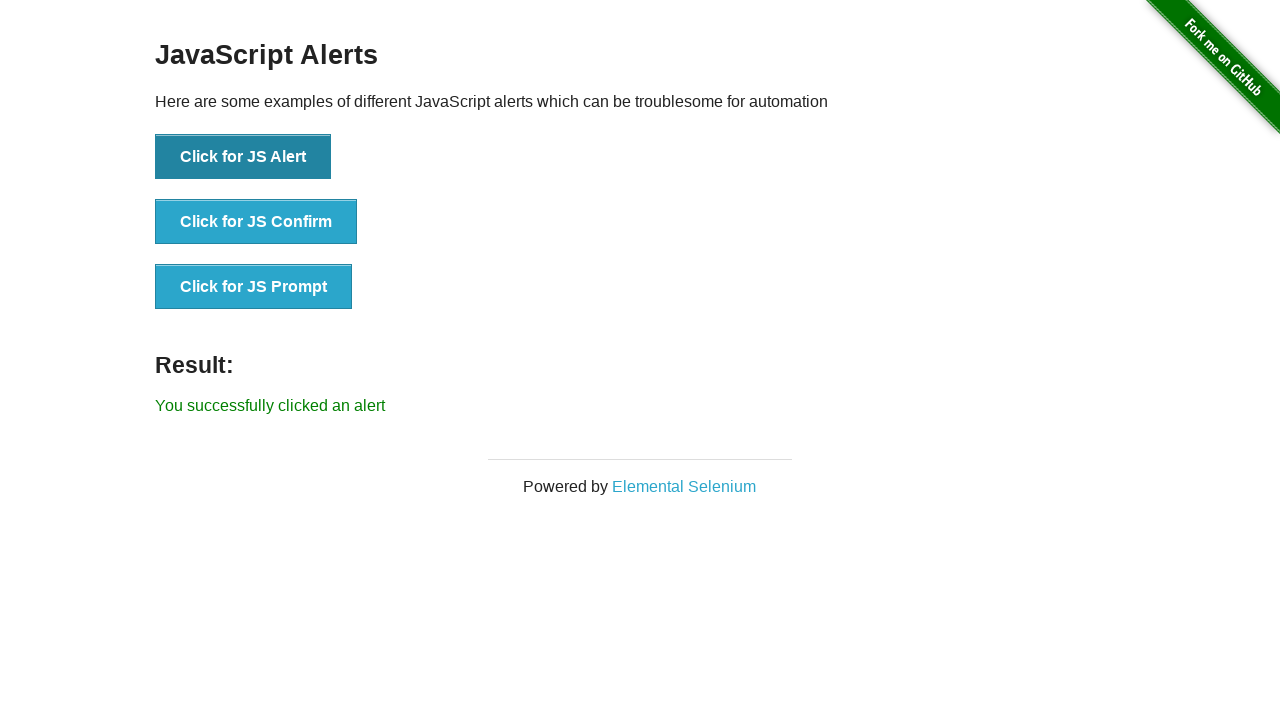